Tests radio button functionality by clicking a button to navigate to the form section and then selecting the female radio button option.

Starting URL: https://demo.automationtesting.in/

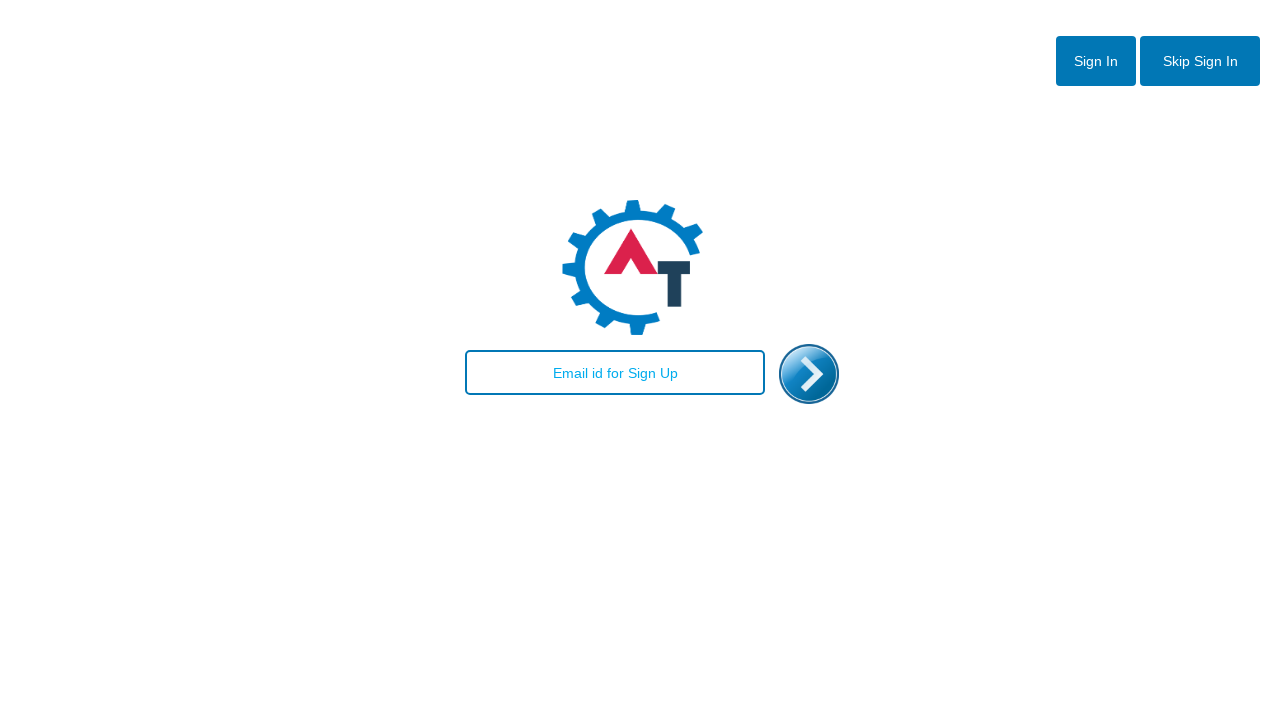

Clicked button with id 'btn2' to navigate to form section at (1200, 61) on xpath=//button[@id='btn2']
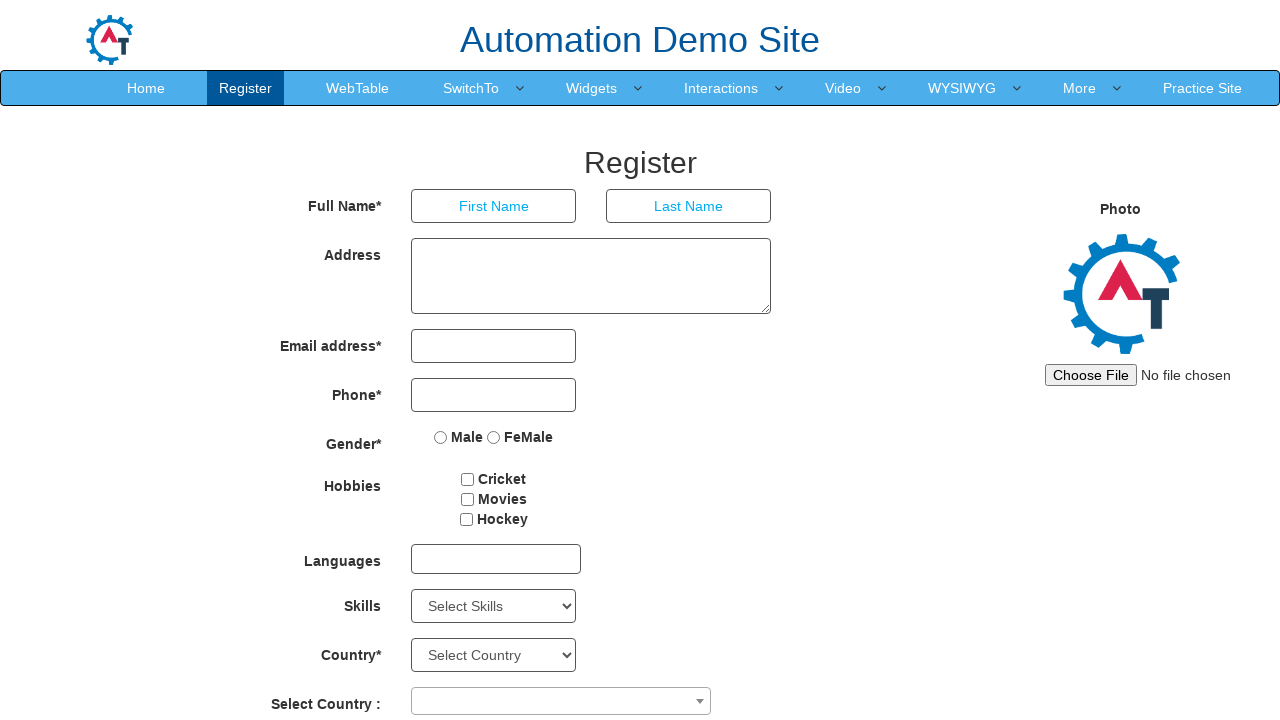

Selected female radio button option at (494, 437) on (//input[@type='radio'])[2]
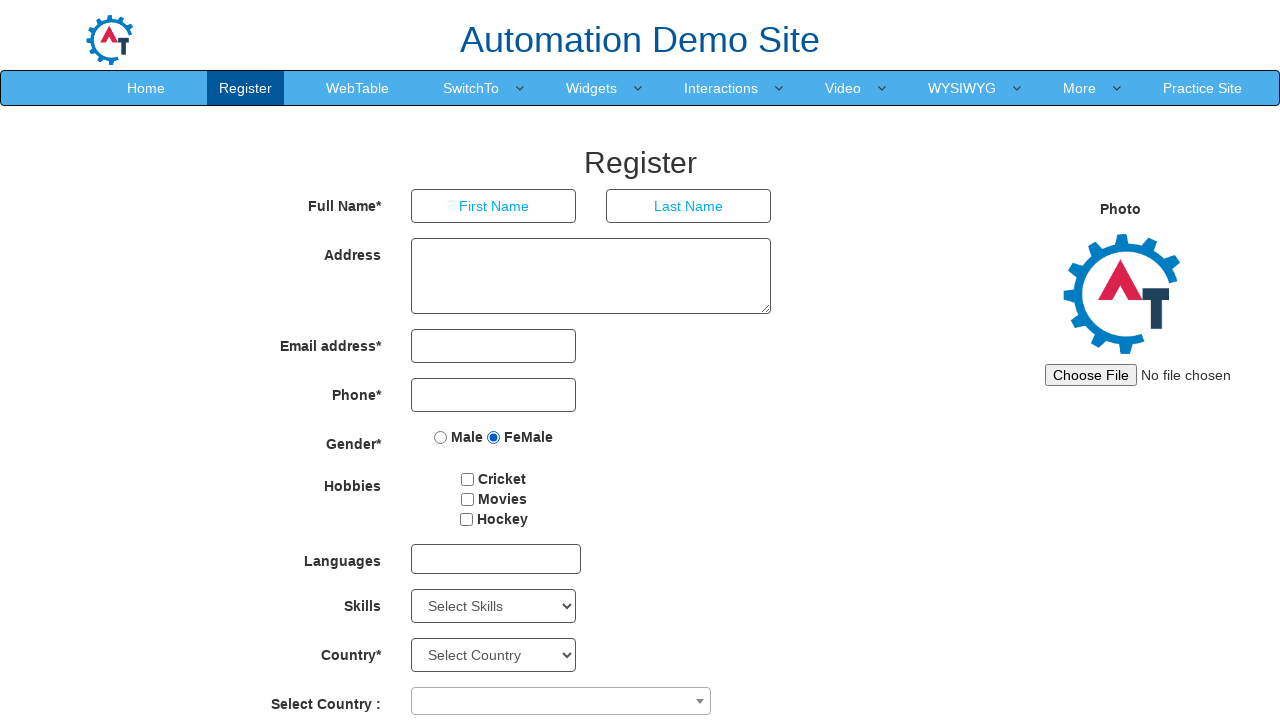

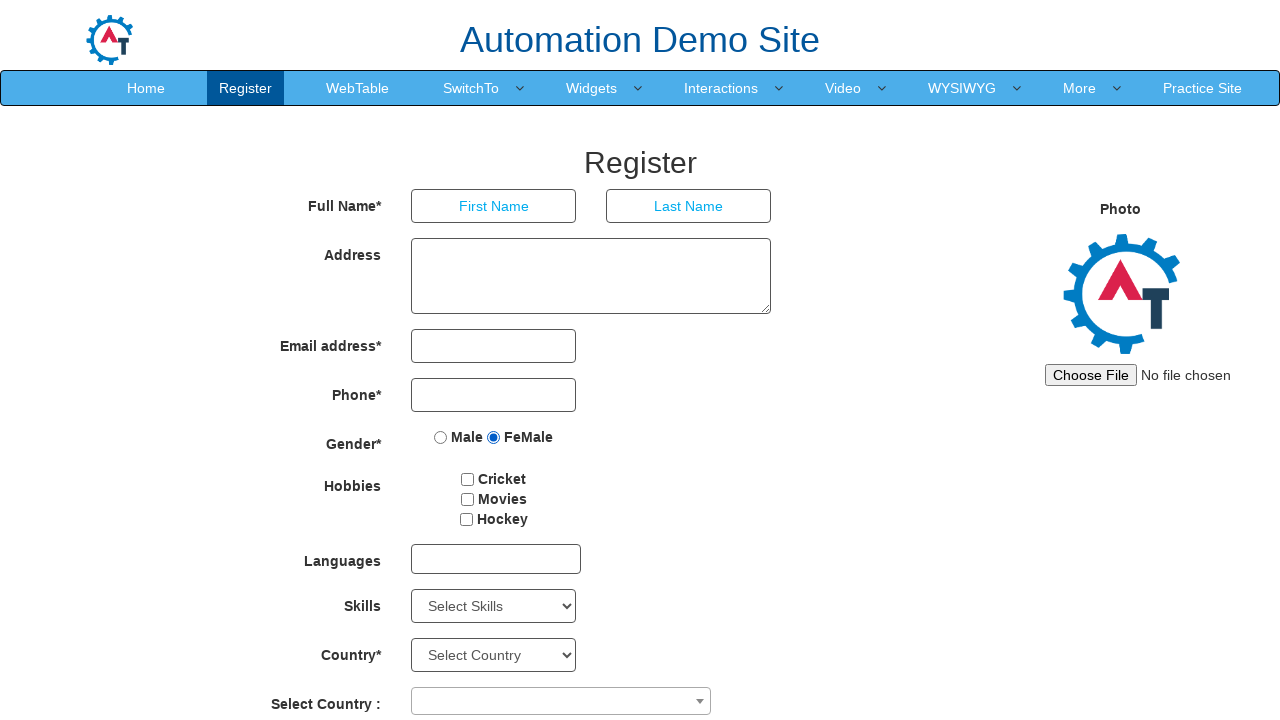